Tests dropdown handling by navigating to a dropdown test page and selecting an option from the dropdown menu

Starting URL: http://the-internet.herokuapp.com/dropdown

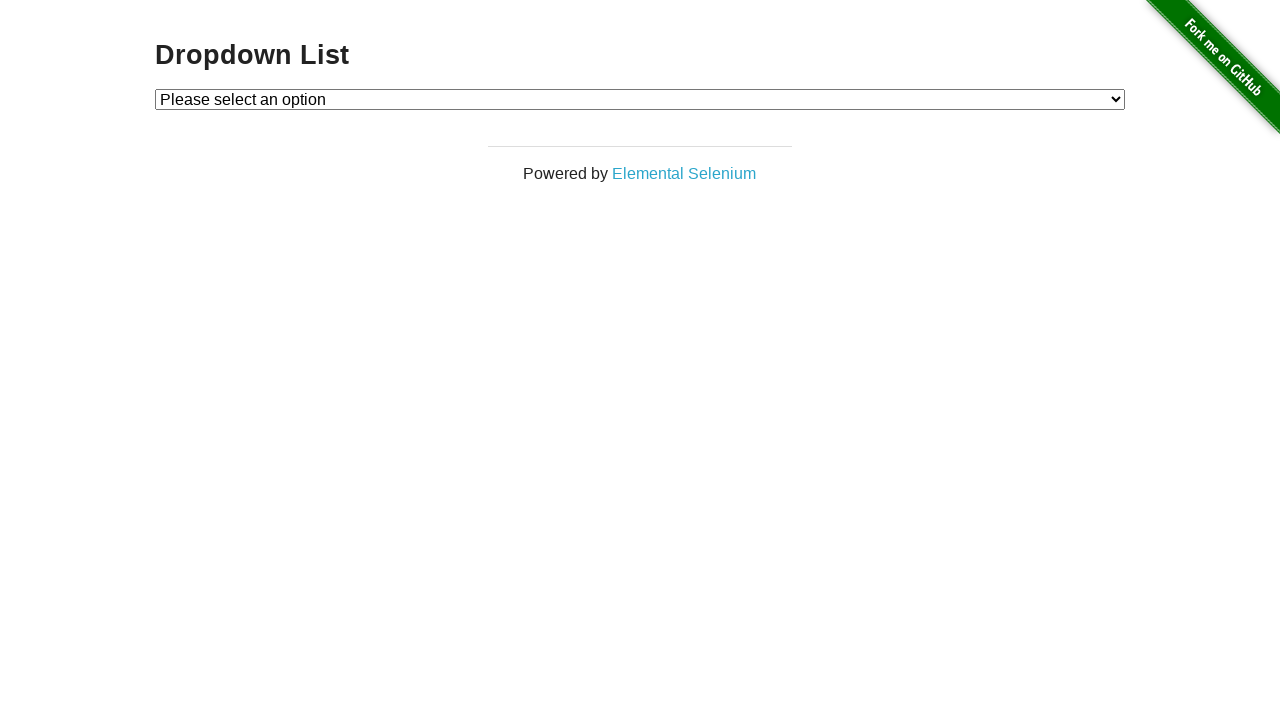

Waited for dropdown element to be present
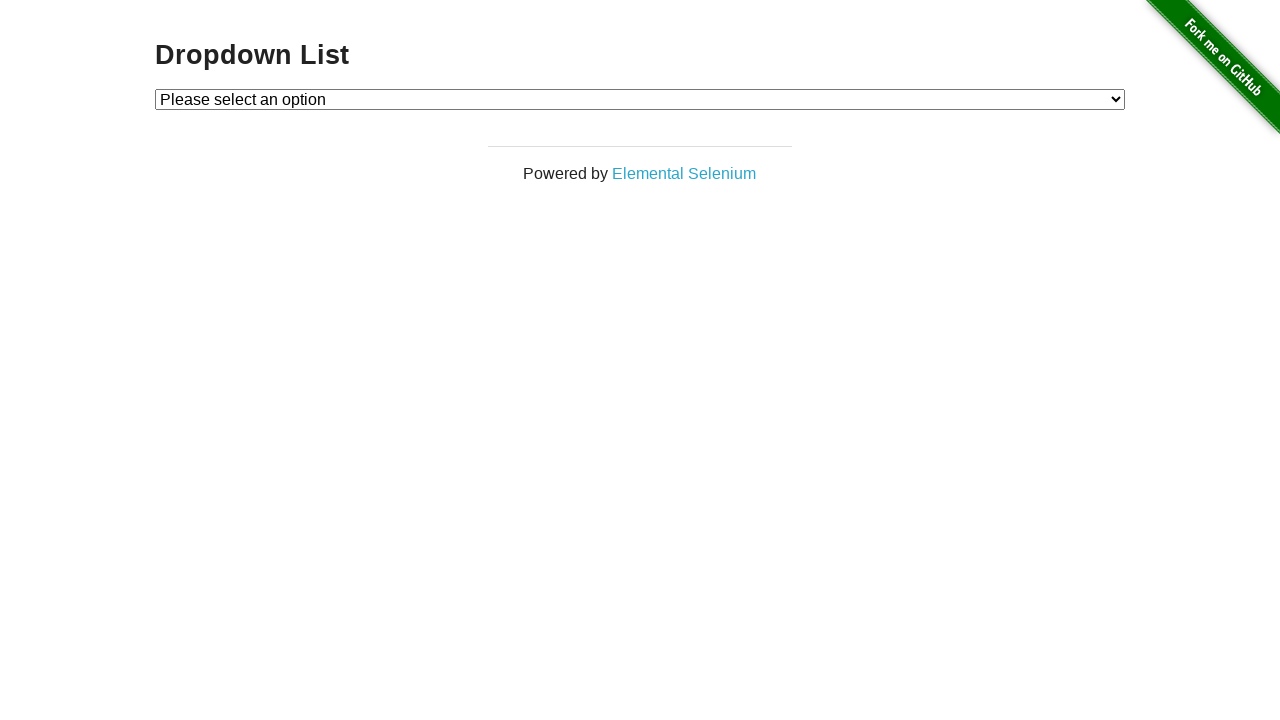

Selected option '1' from dropdown menu on #dropdown
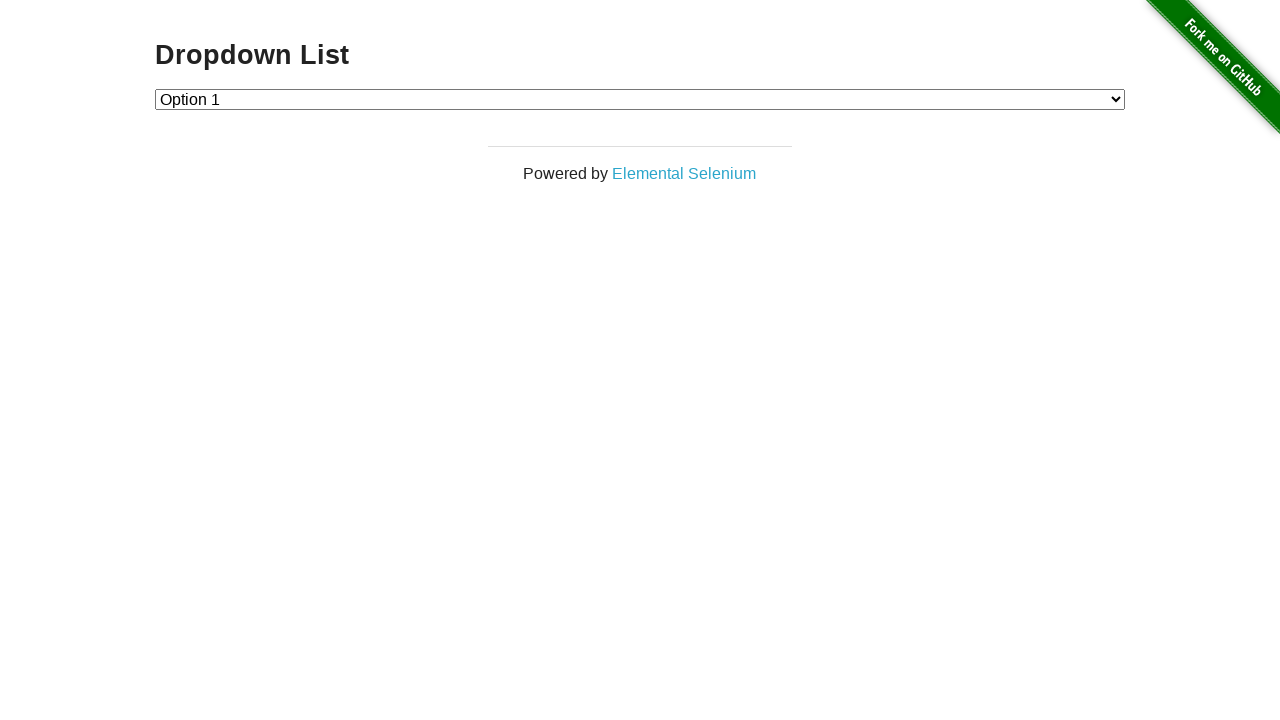

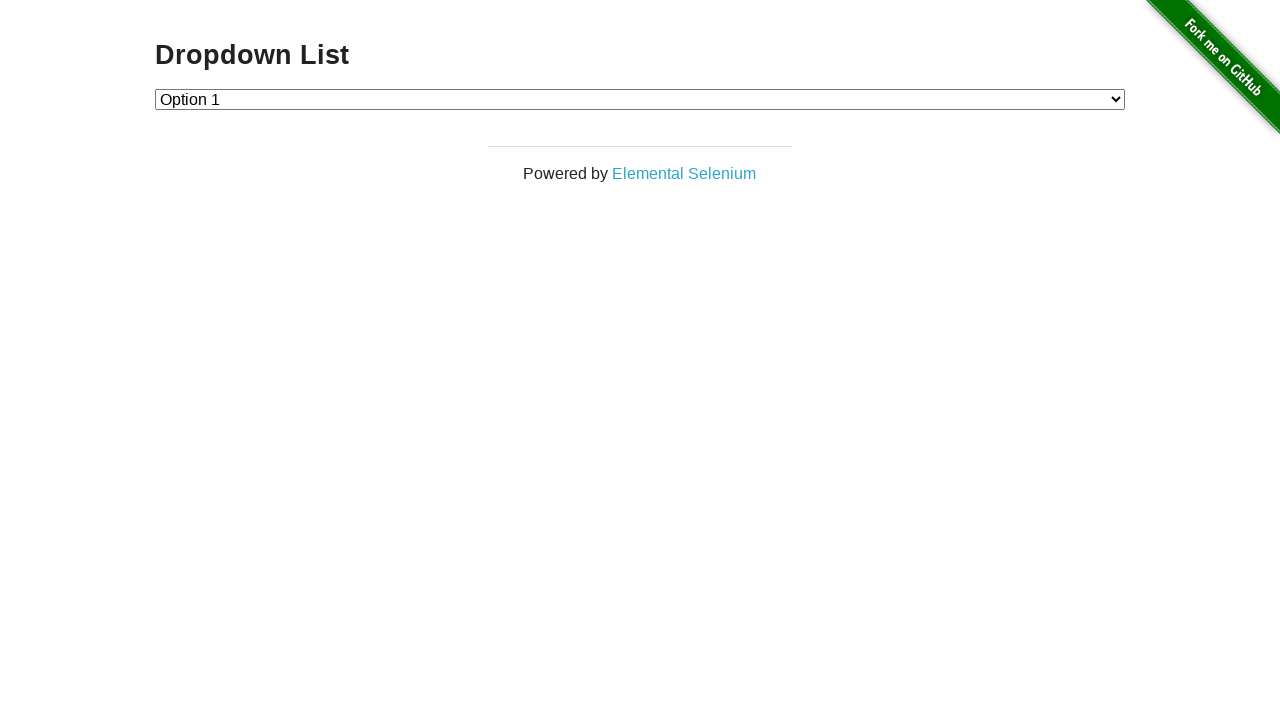